Solves a math problem on the page by reading a value, calculating the result using a logarithmic formula, entering the answer, checking required checkboxes, and submitting the form

Starting URL: https://suninjuly.github.io/math.html

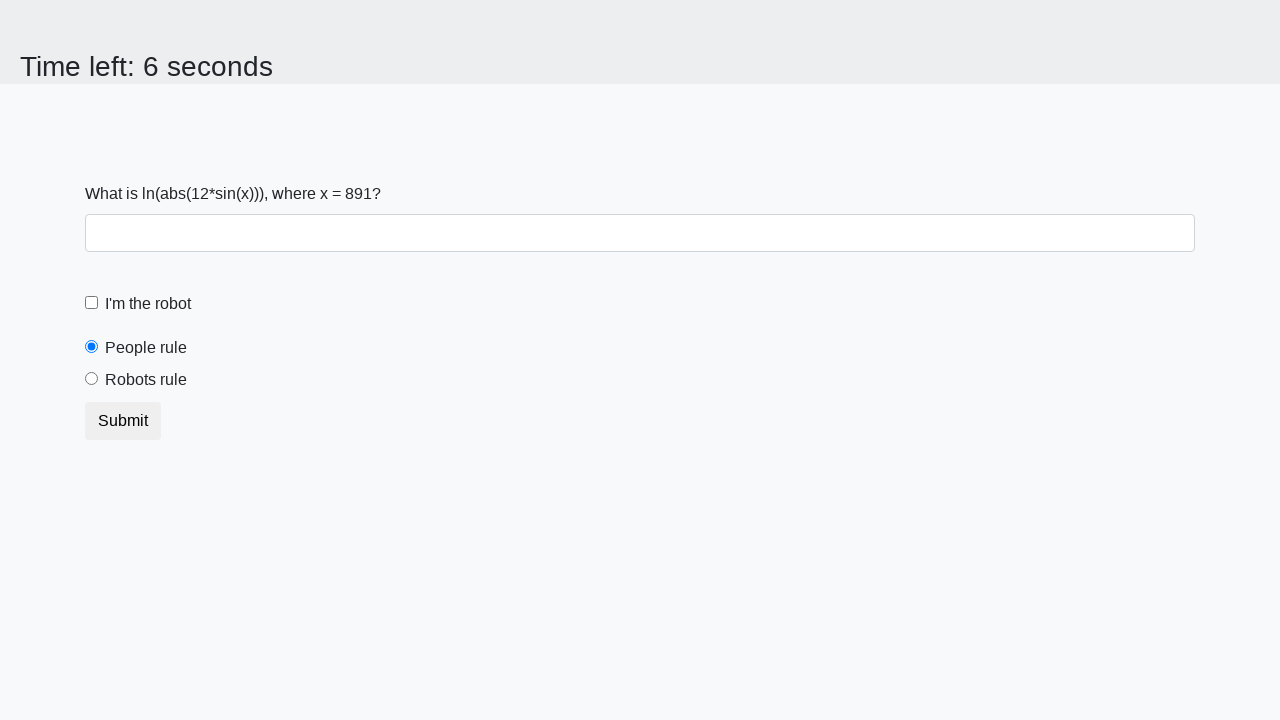

Located the input value element
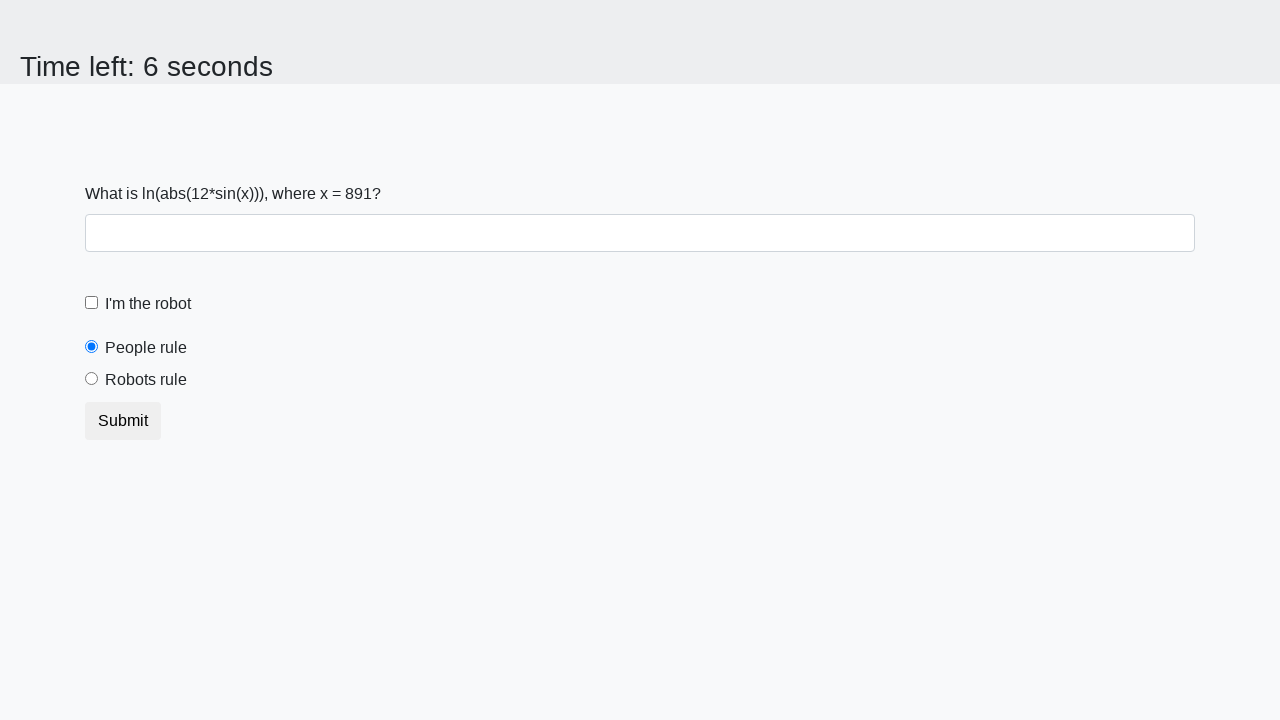

Retrieved the value to calculate: 891
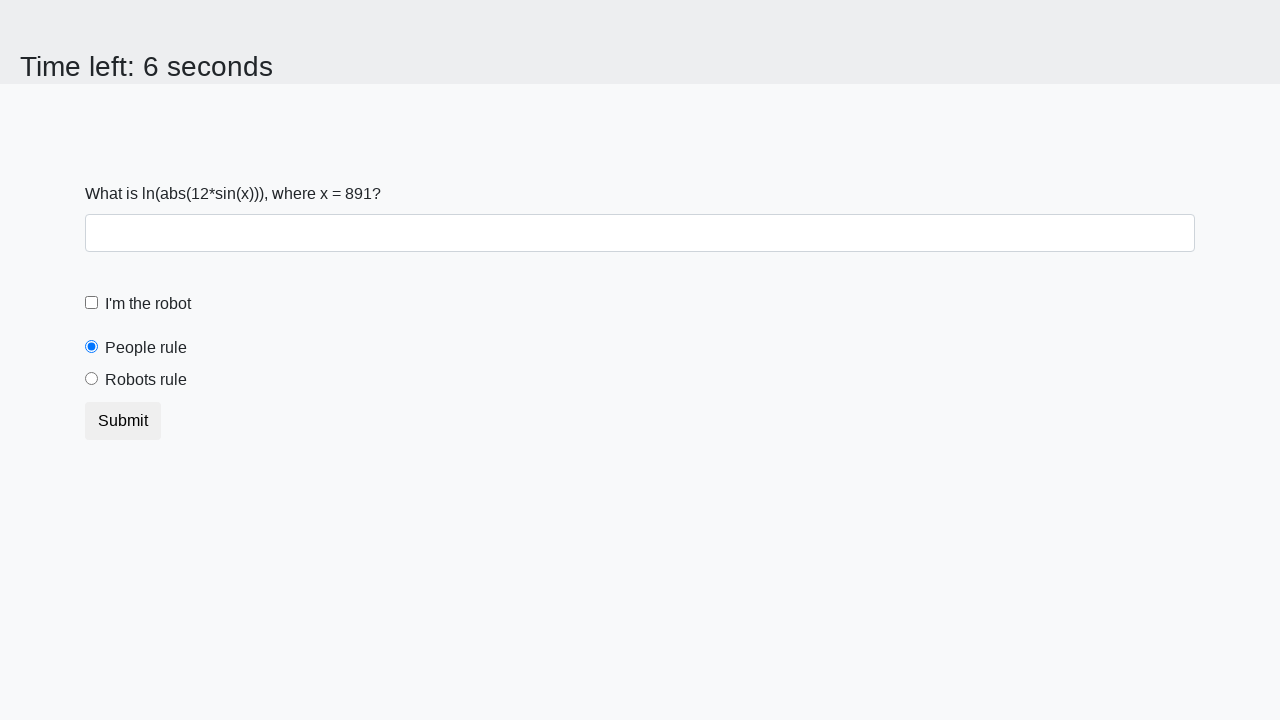

Calculated logarithmic result: 2.419226409721564
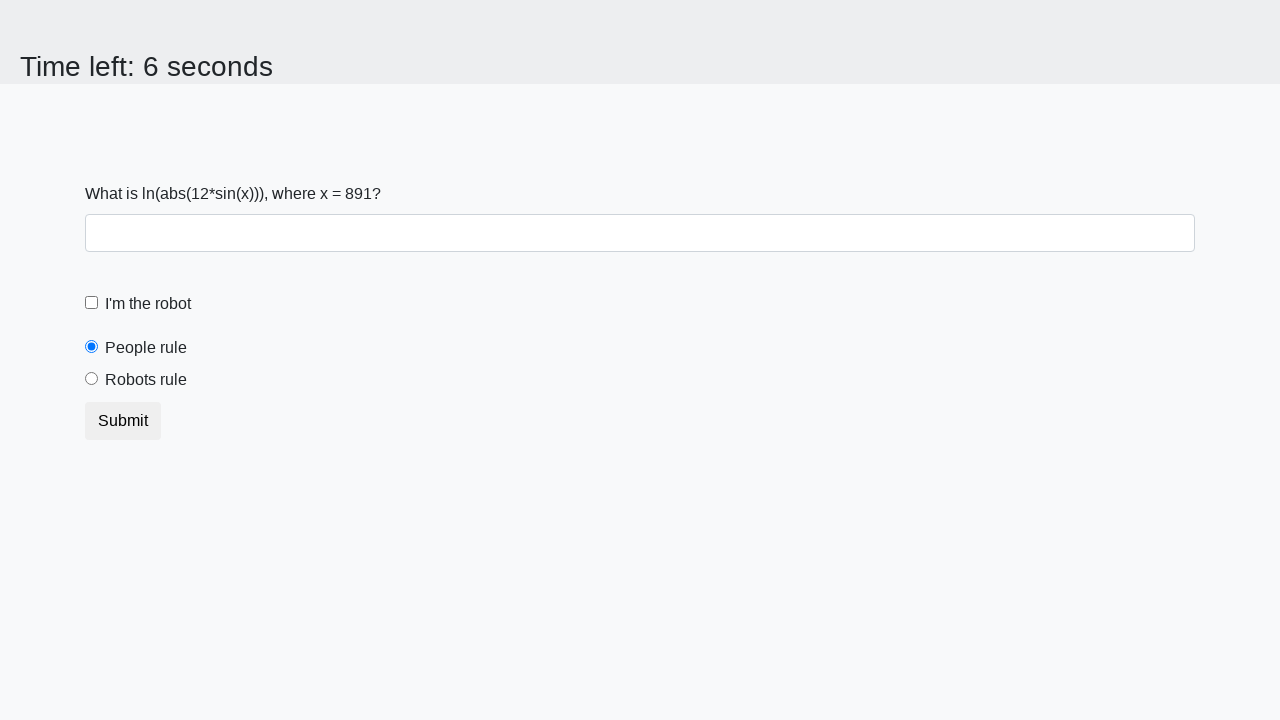

Entered calculated answer '2.419226409721564' into answer field on #answer
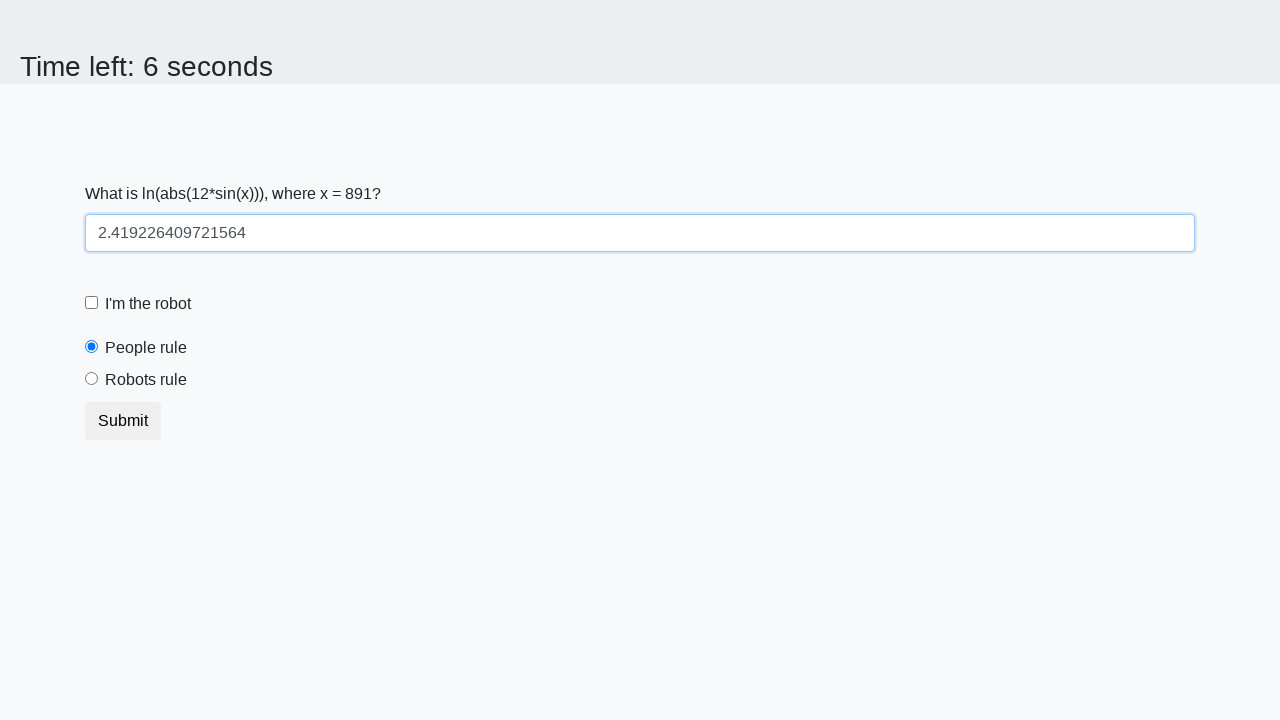

Clicked the robot checkbox at (148, 304) on [for='robotCheckbox']
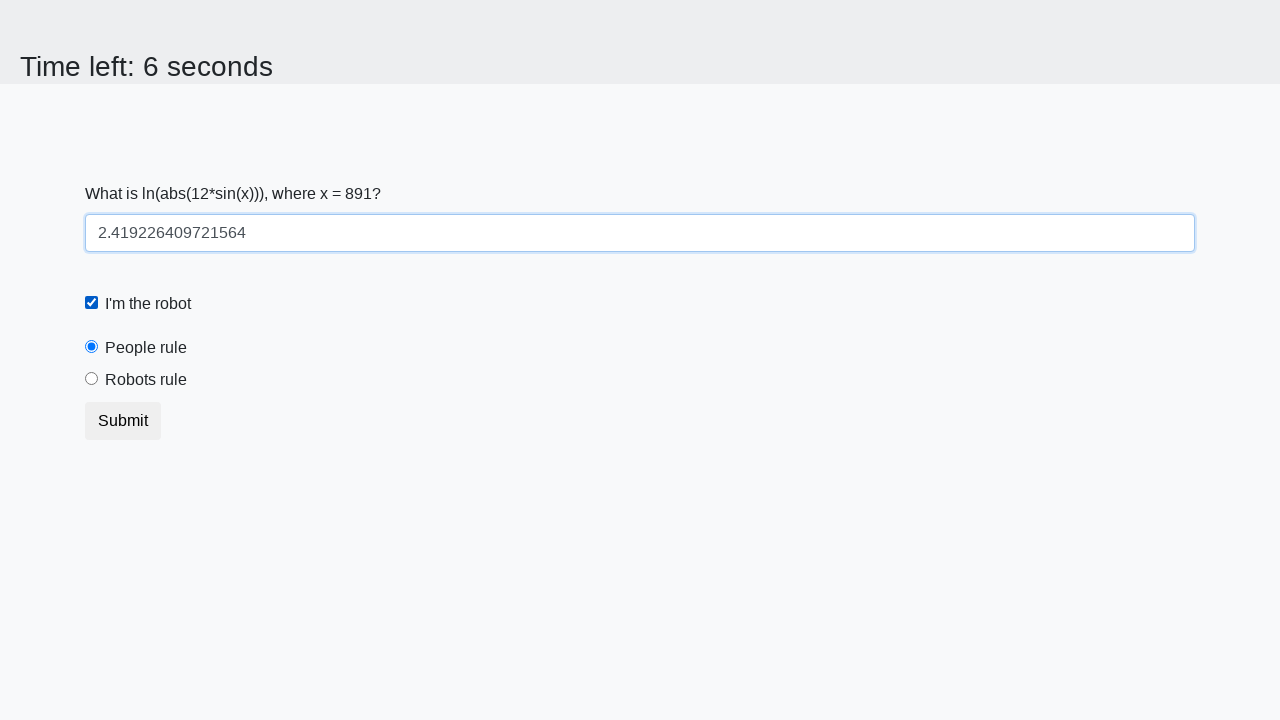

Clicked the robots rule radio button at (146, 380) on [for='robotsRule']
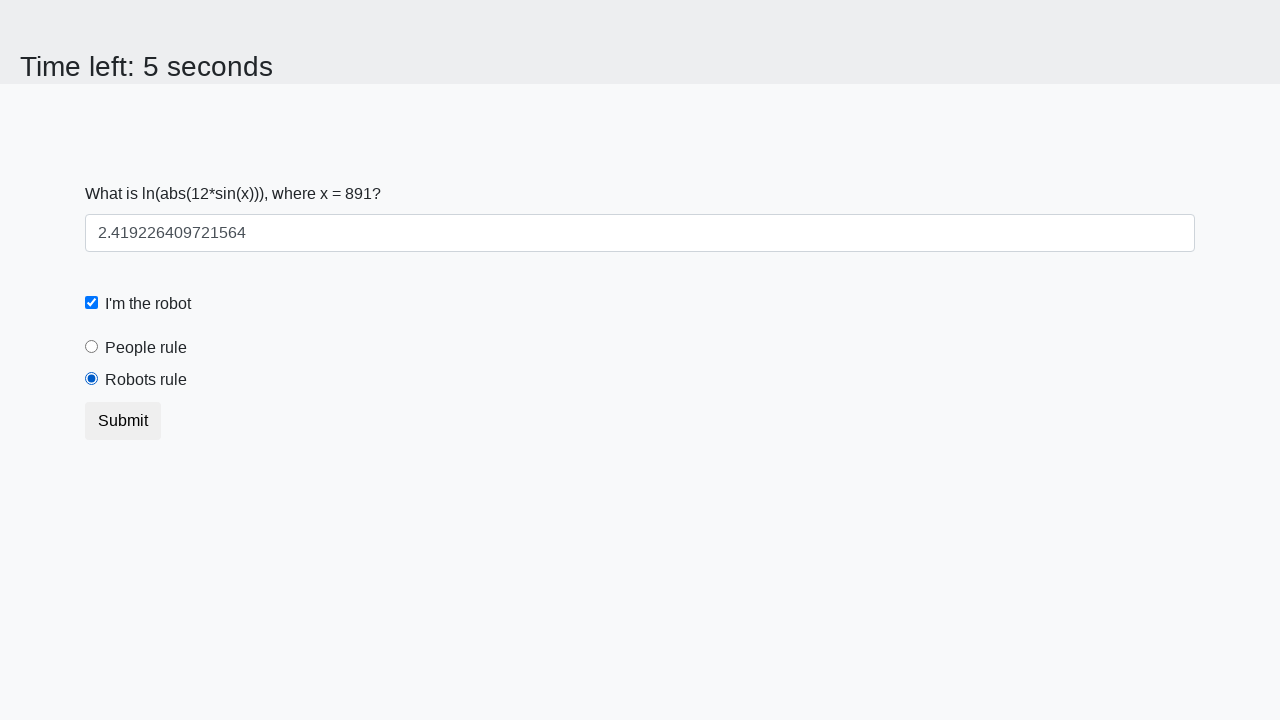

Clicked the Submit button at (123, 421) on button:has-text('Submit')
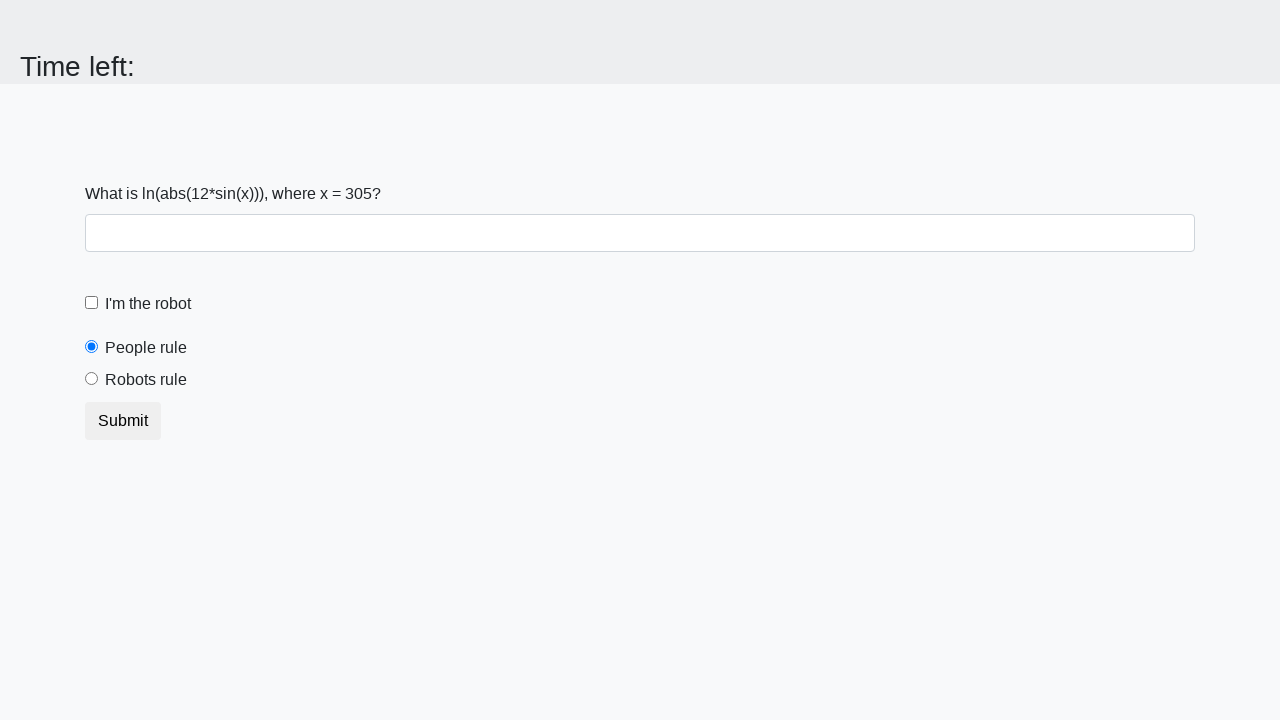

Waited for form submission to complete
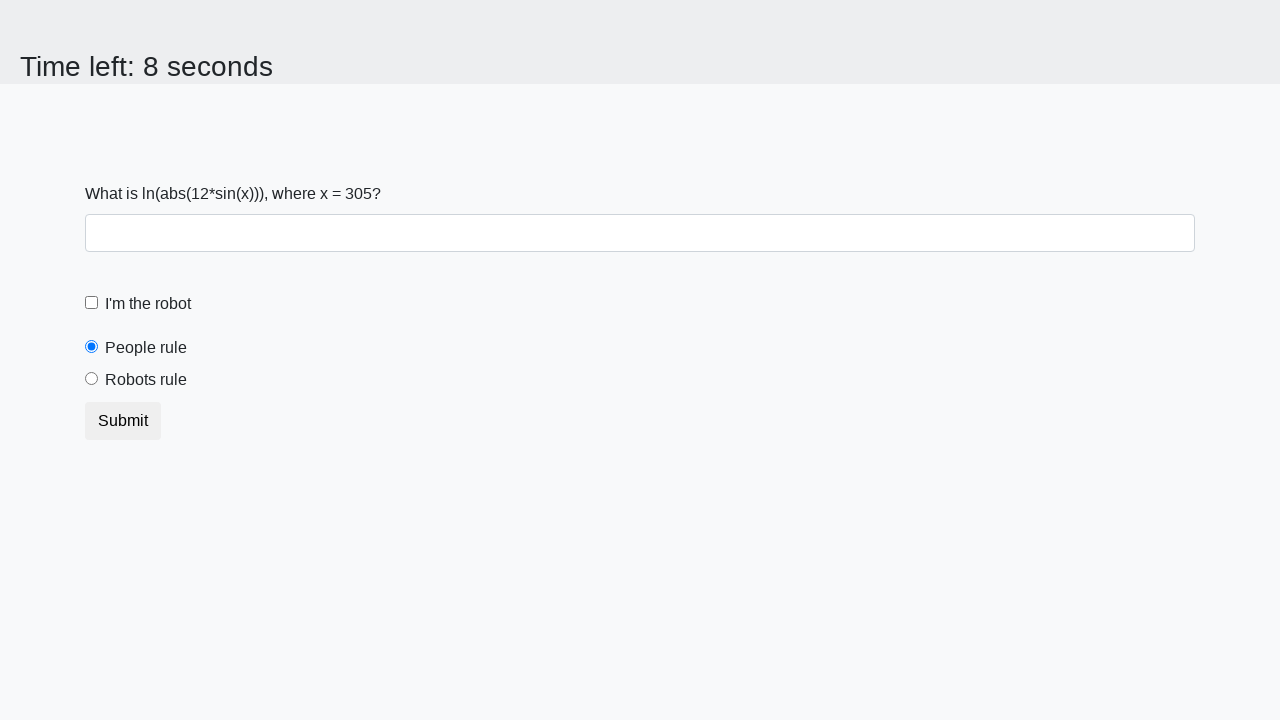

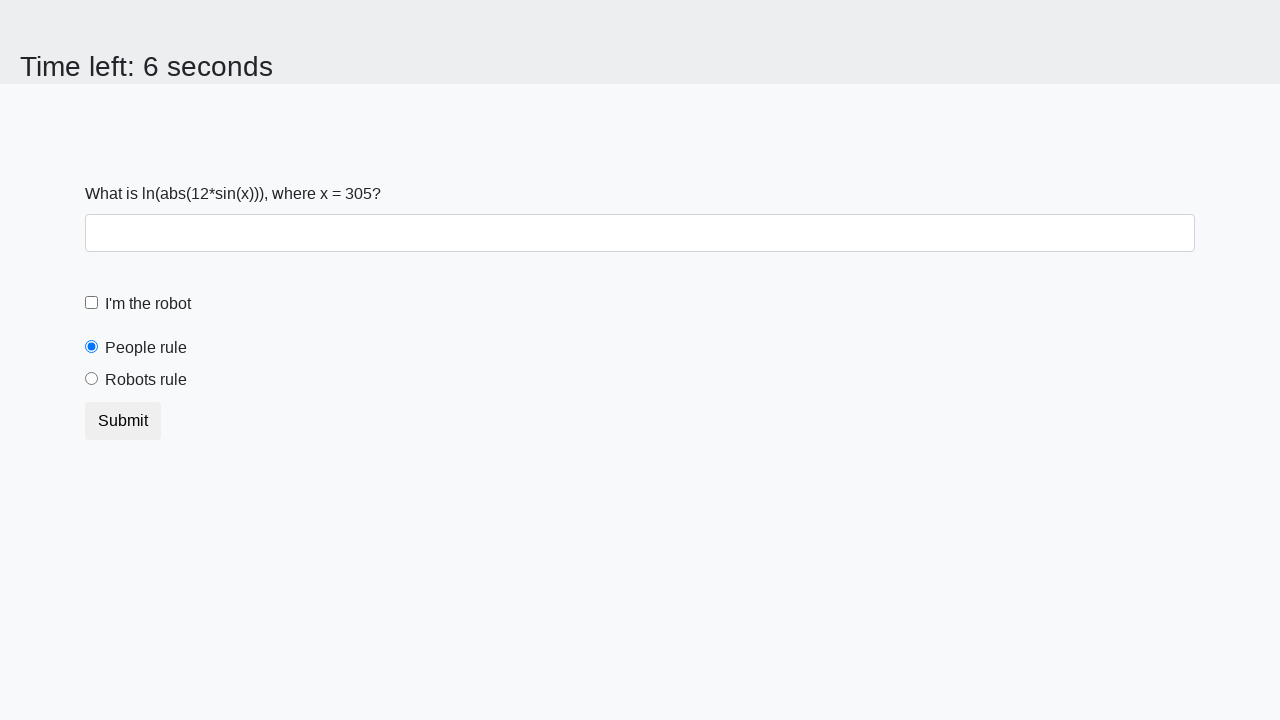